Navigates to the VTU (Visvesvaraya Technological University) website and verifies the page loads by checking the current URL

Starting URL: https://vtu.ac.in/

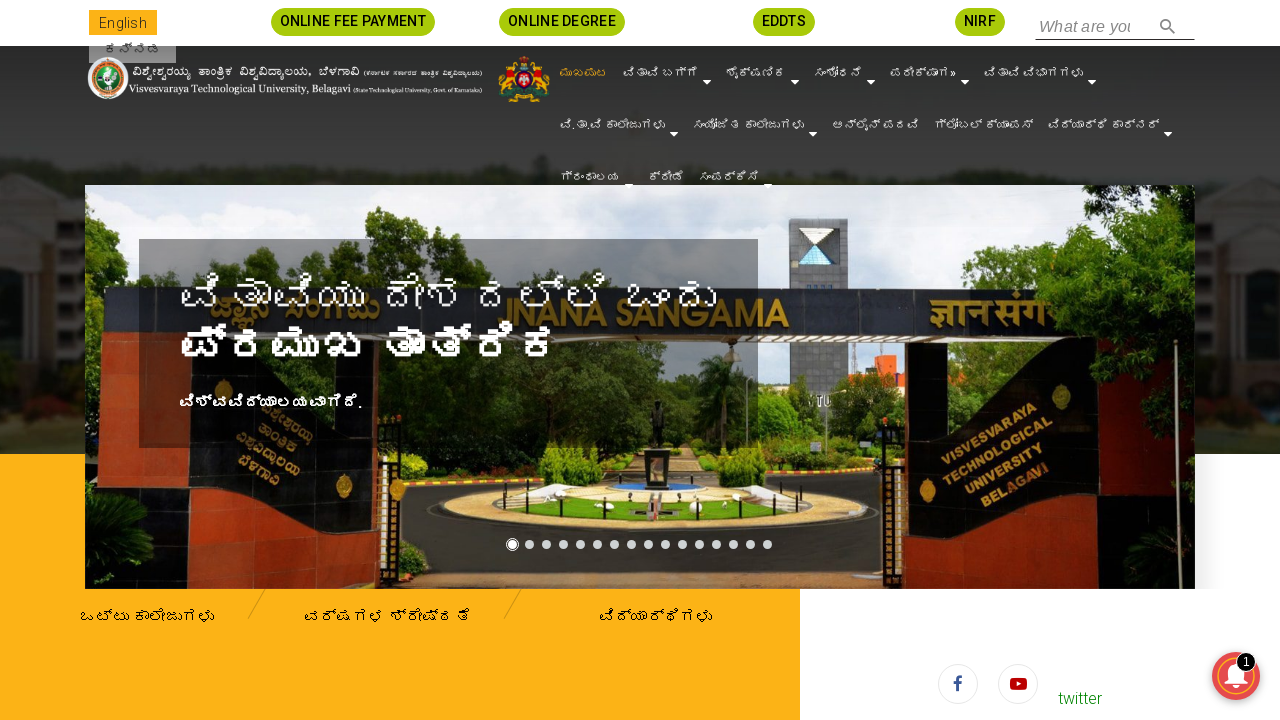

Retrieved current page URL from VTU website
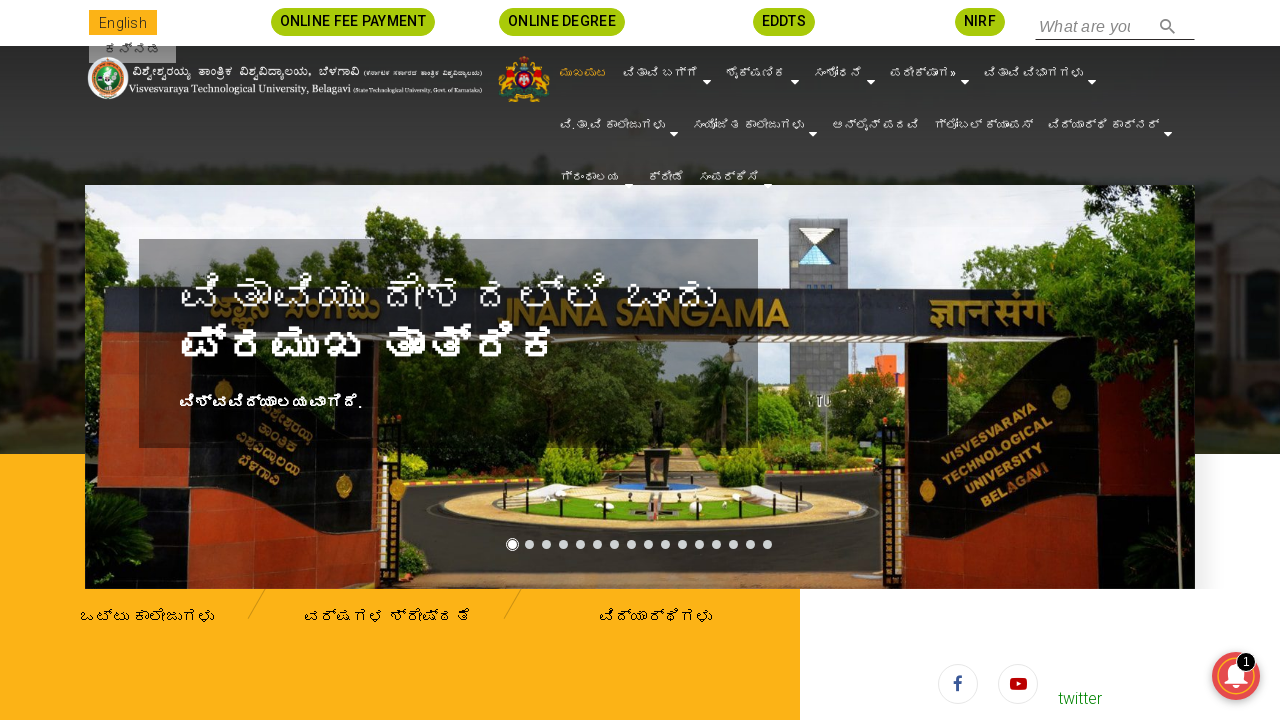

Printed current URL to console
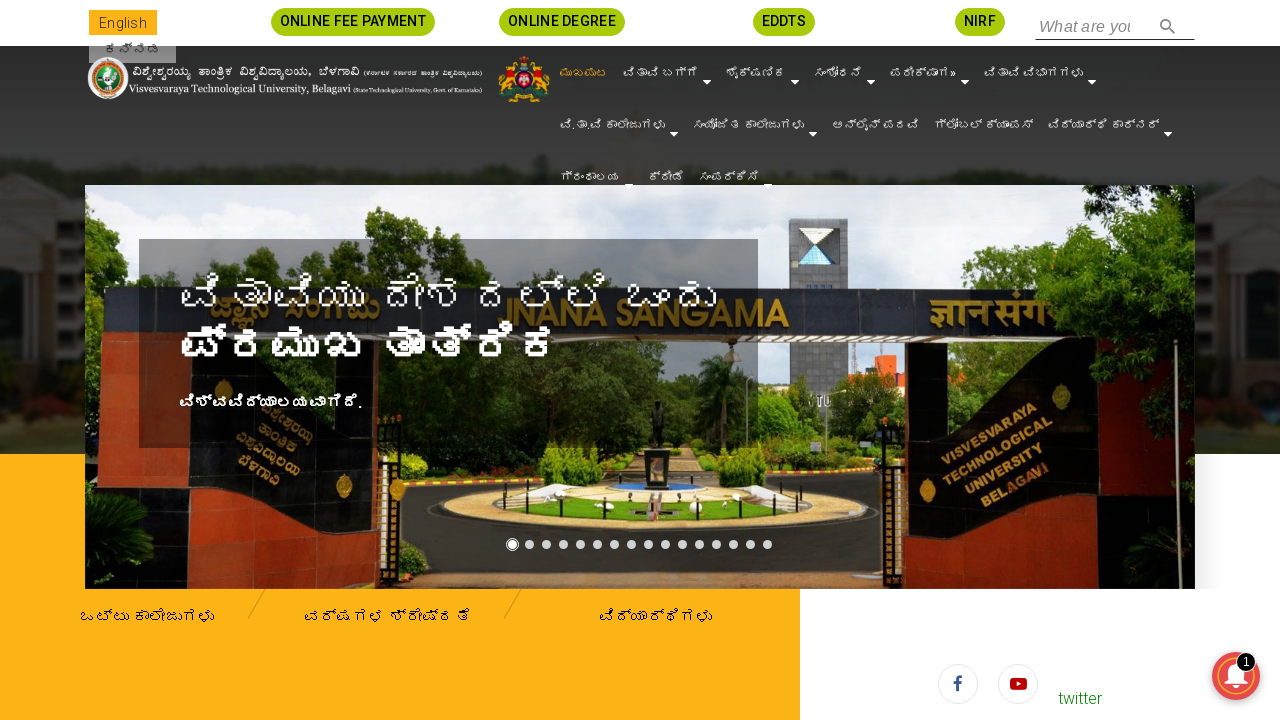

Page fully loaded - DOM content rendered
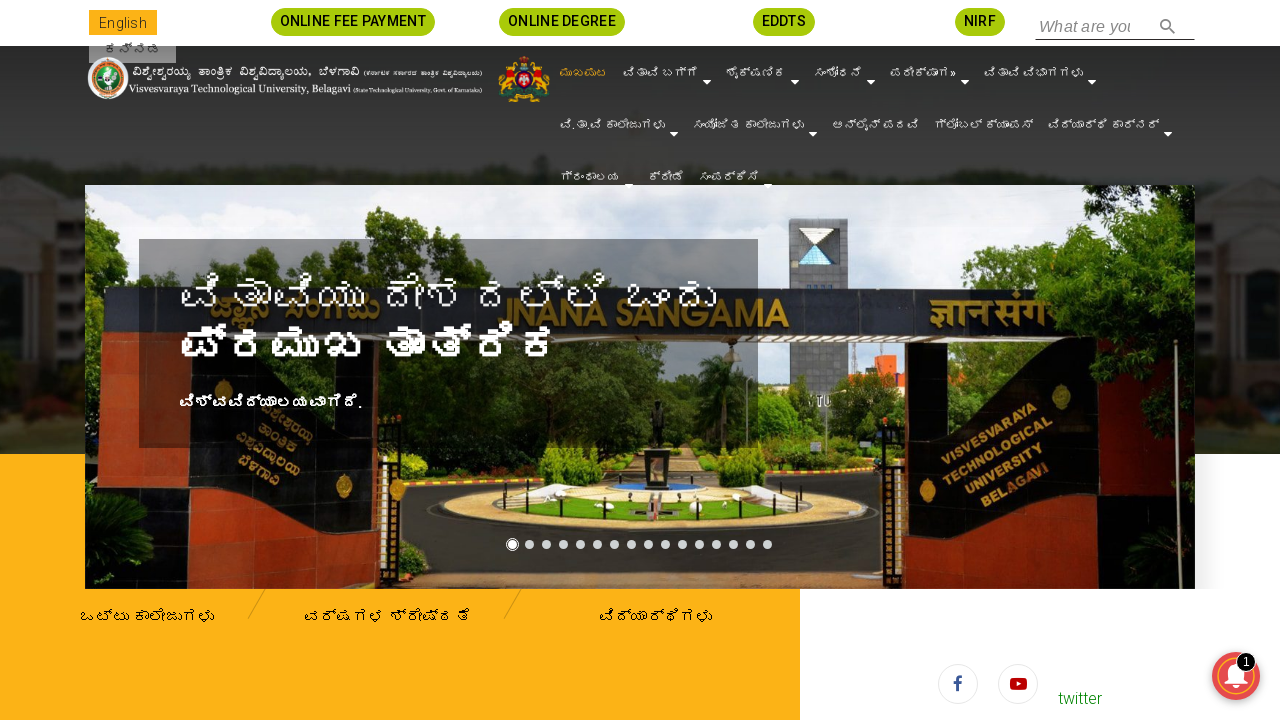

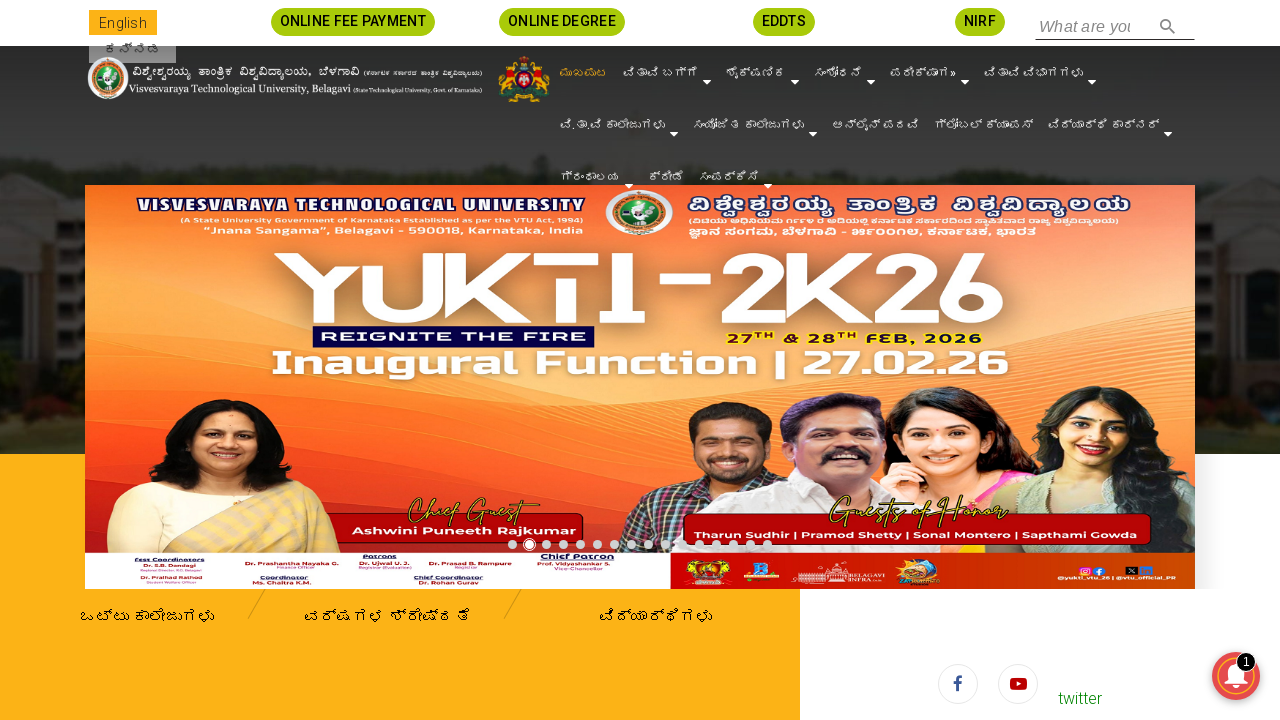